Opens the Gettop store and clicks on the cart icon to verify that an empty cart message is displayed

Starting URL: https://gettop.us/

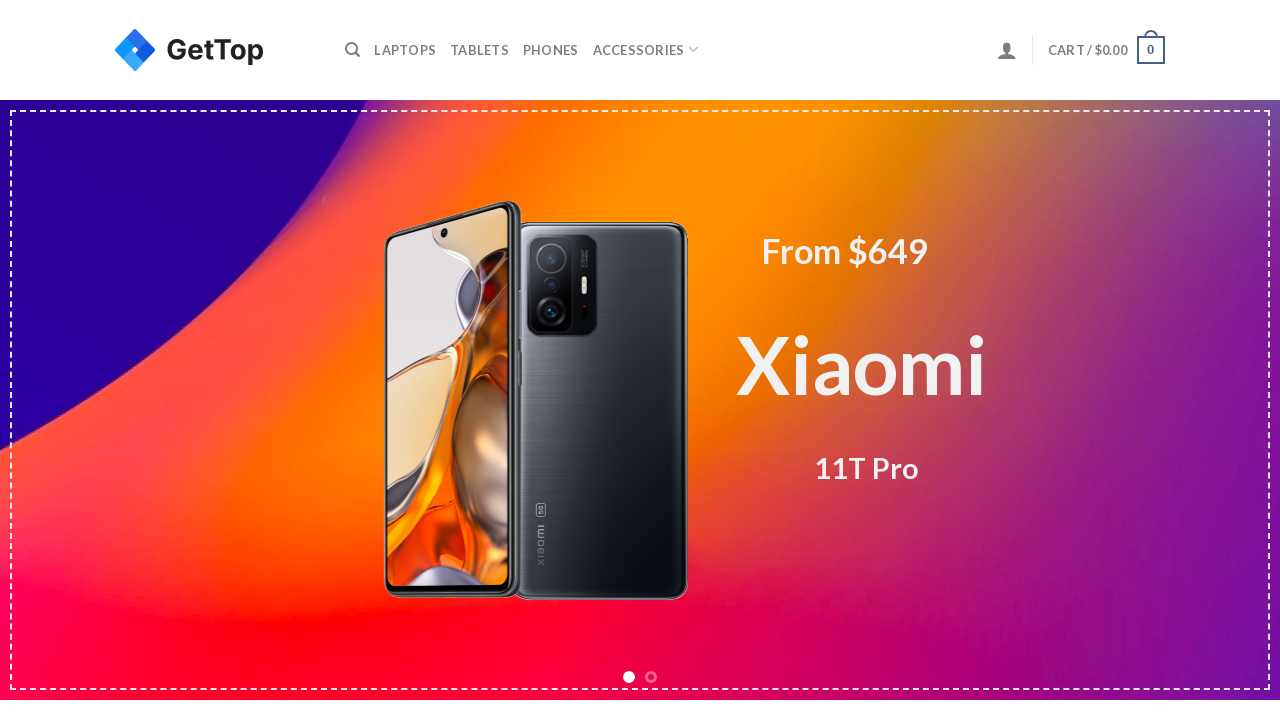

Clicked on cart icon at (1151, 50) on span.cart-icon.image-icon
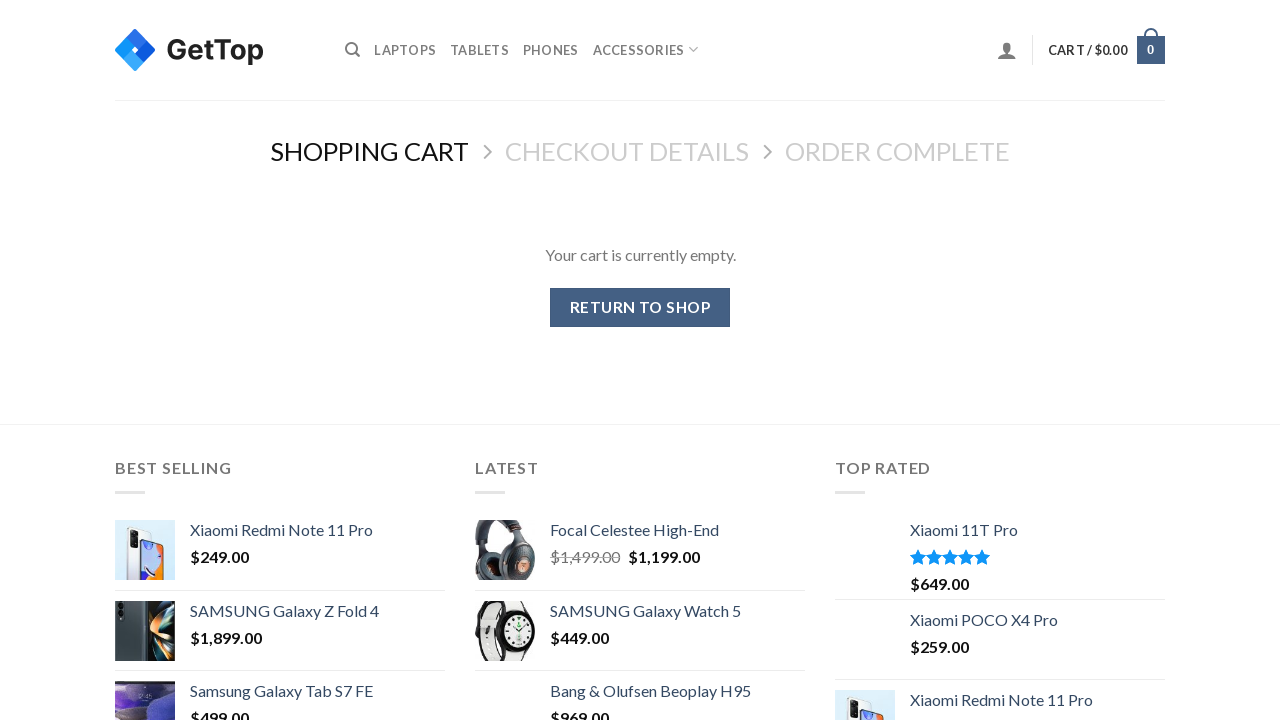

Empty cart message is displayed
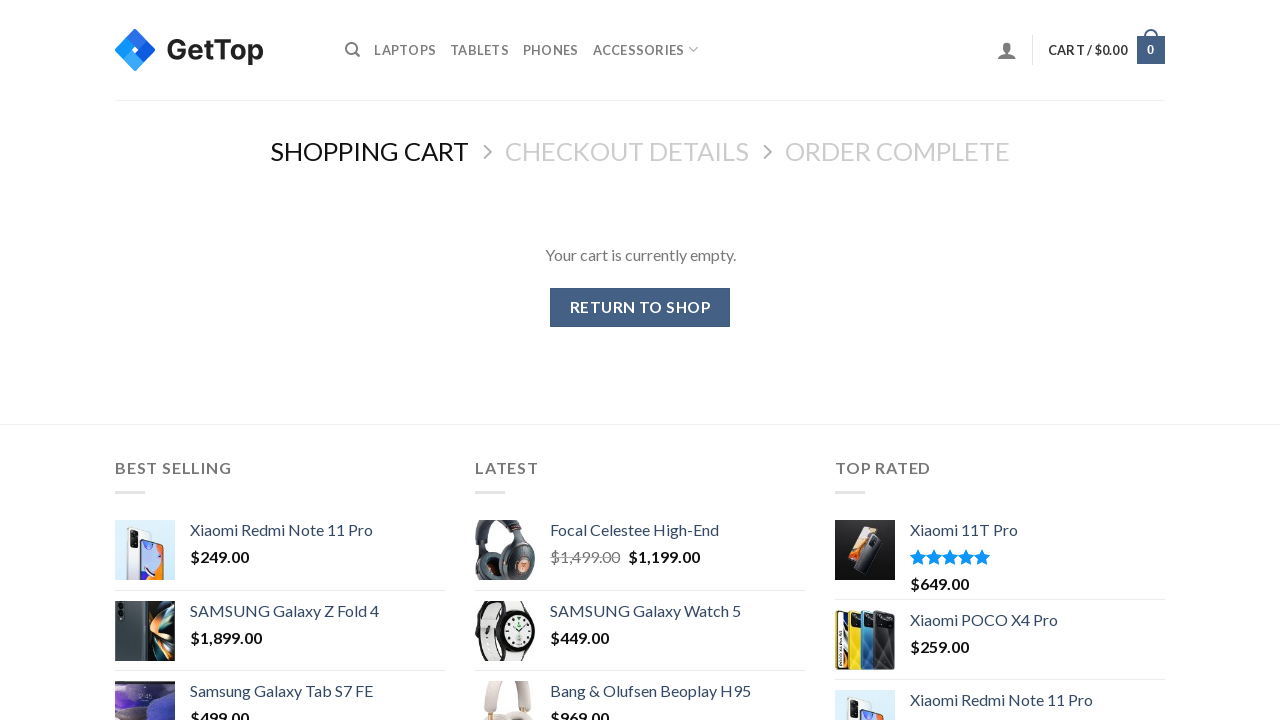

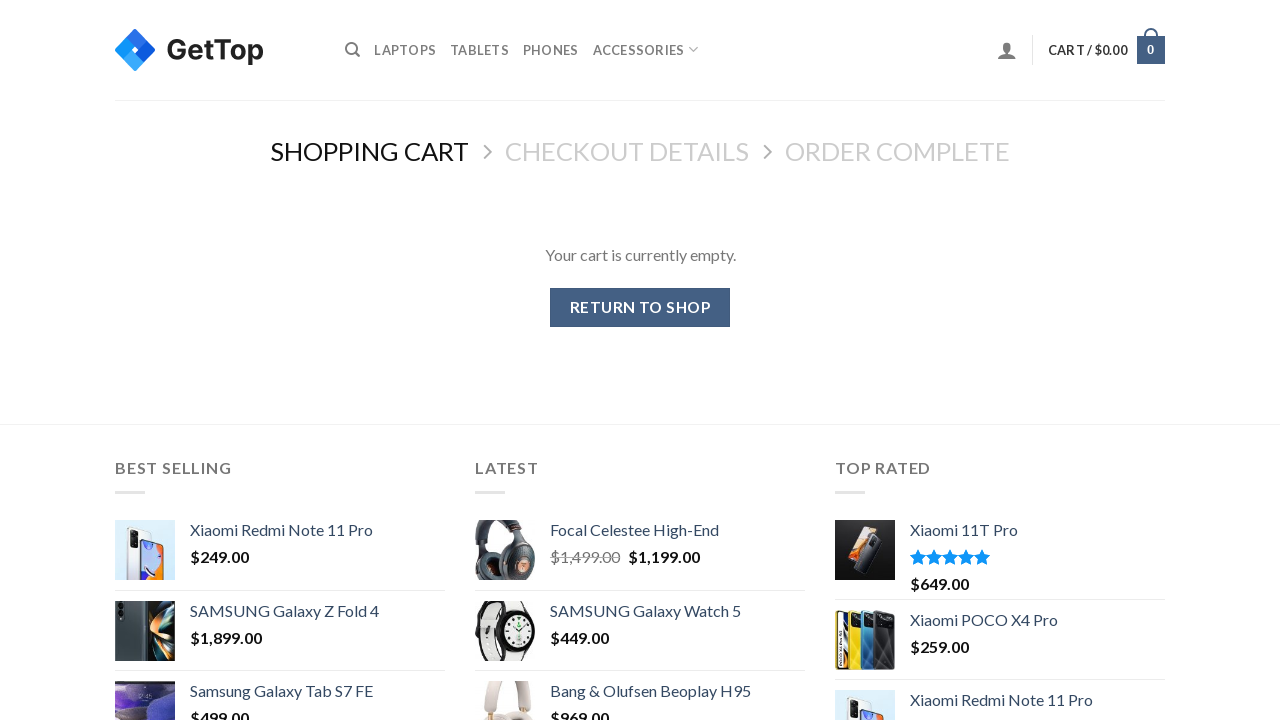